Tests form element display and interaction by checking visibility, filling email field, selecting radio button, and entering text in education field

Starting URL: https://automationfc.github.io/basic-form/index.html

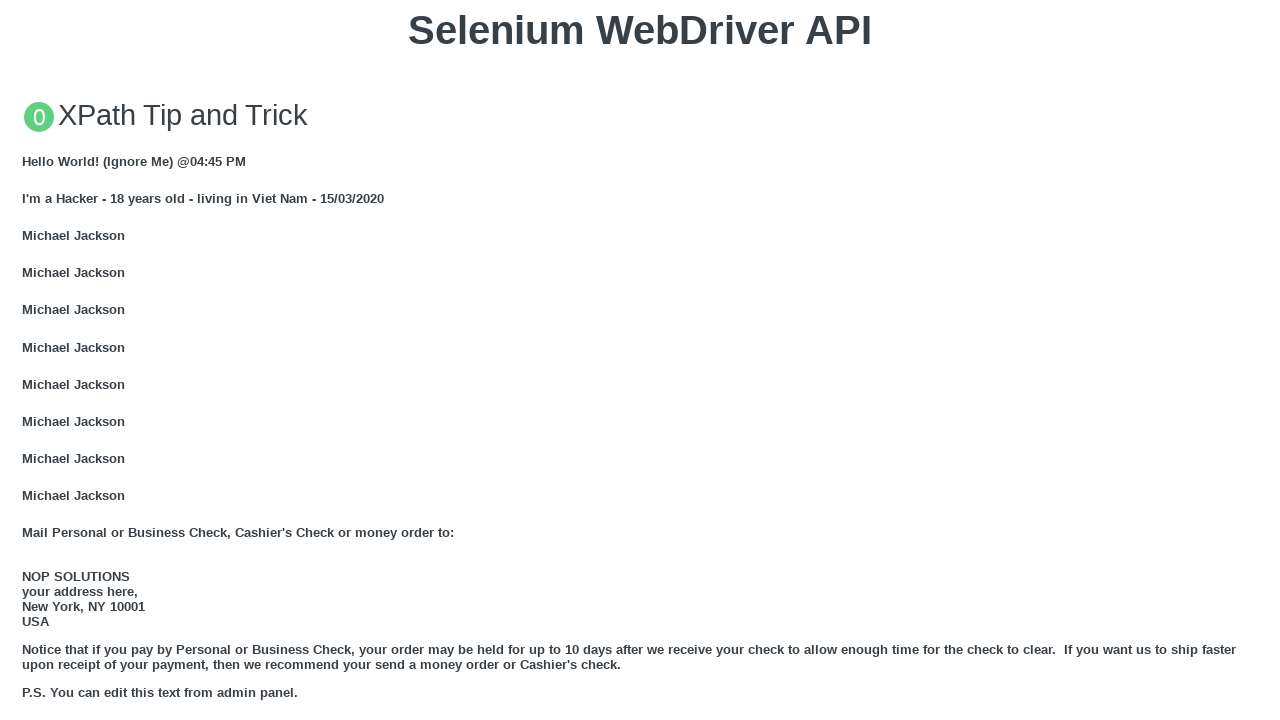

Filled email field with 'ACB@gmail.com' on input#mail
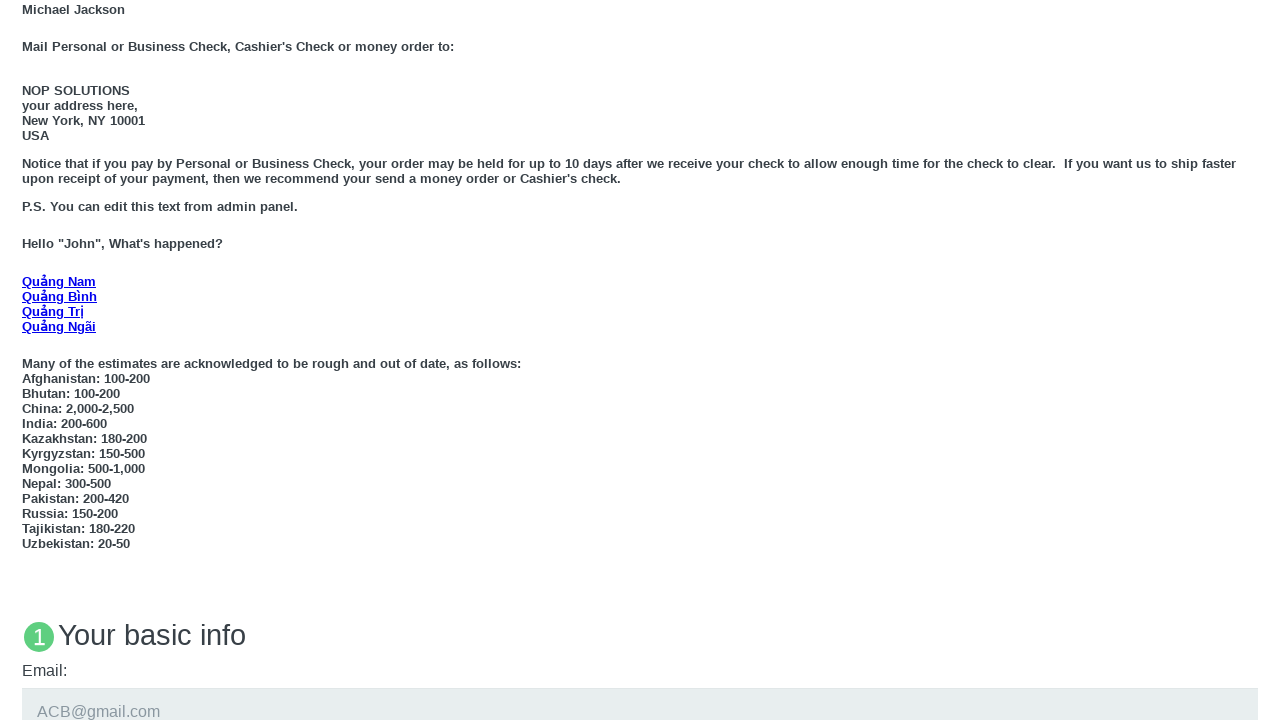

Clicked 'under_18' radio button at (28, 360) on input#under_18
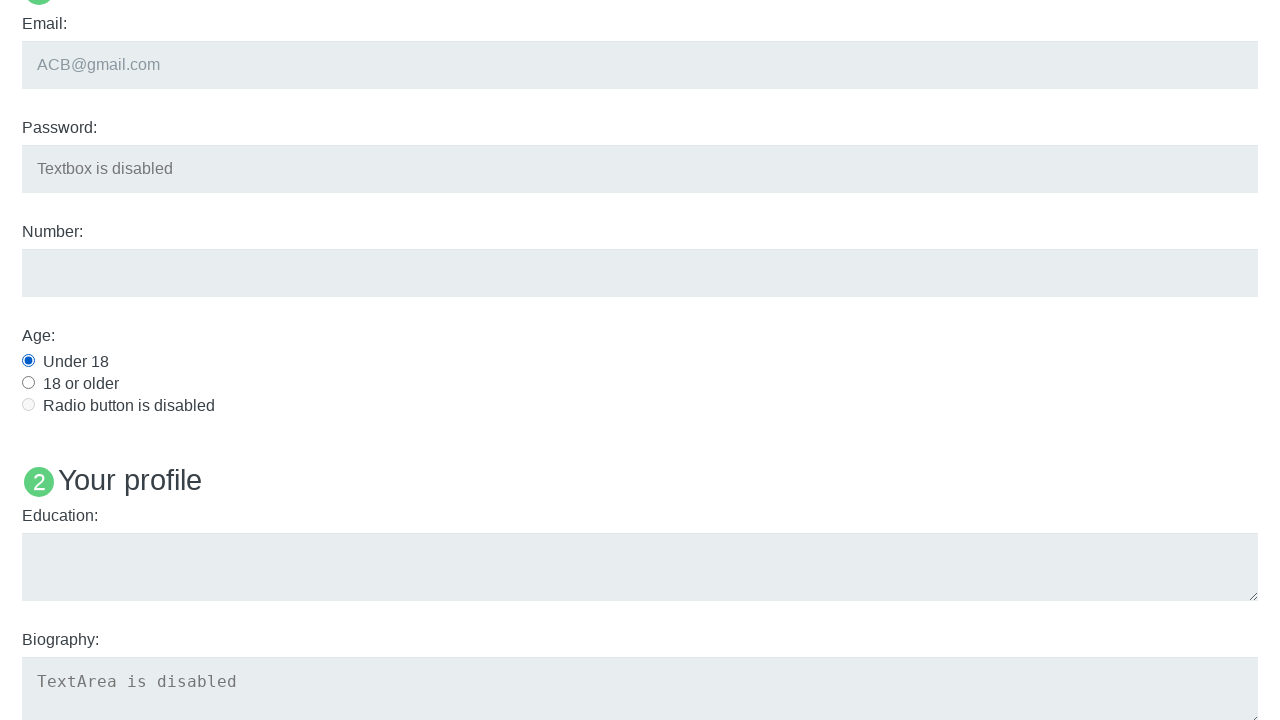

Filled education textarea with 'Automation Testing FC' on textarea#edu
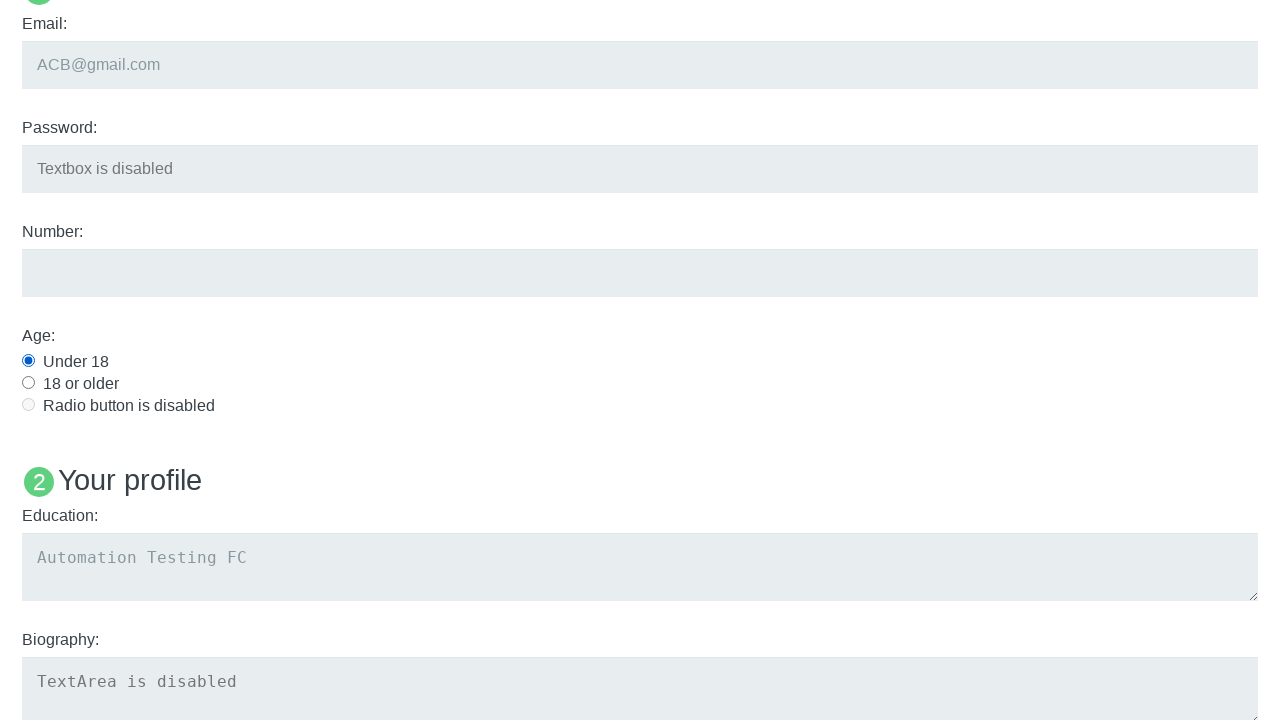

Verified email input field is visible
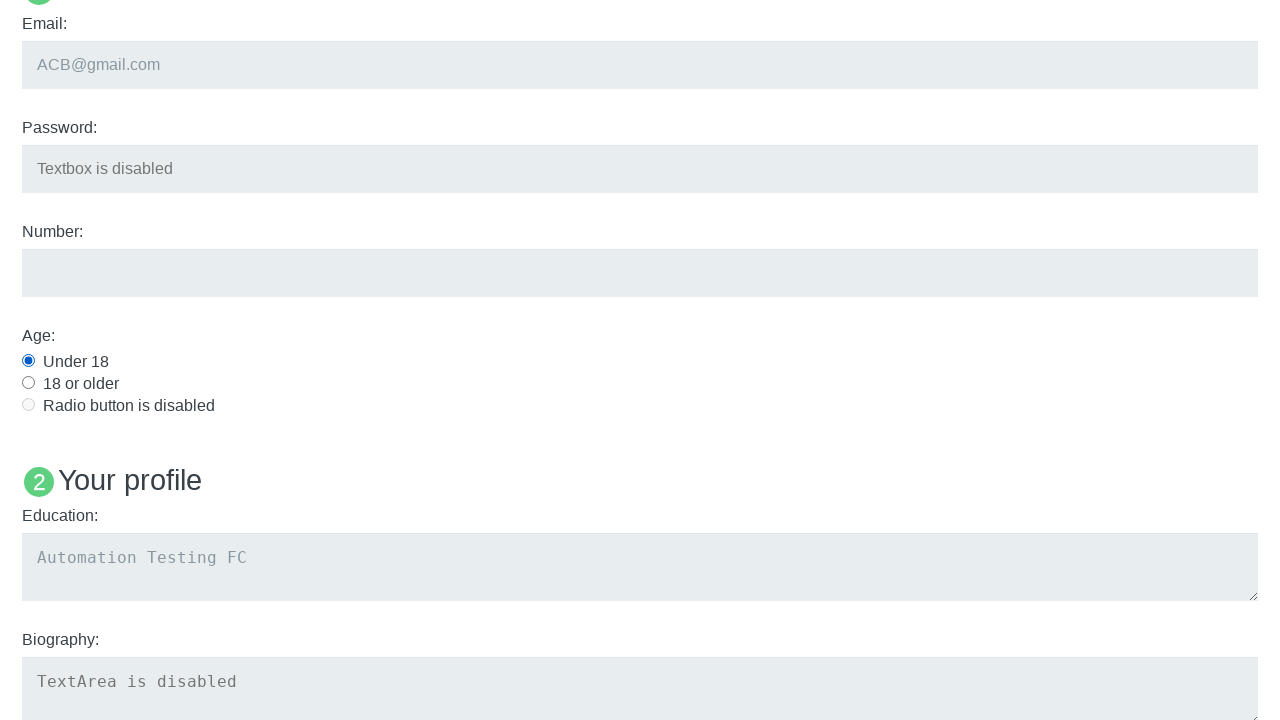

Verified 'under_18' radio button is visible
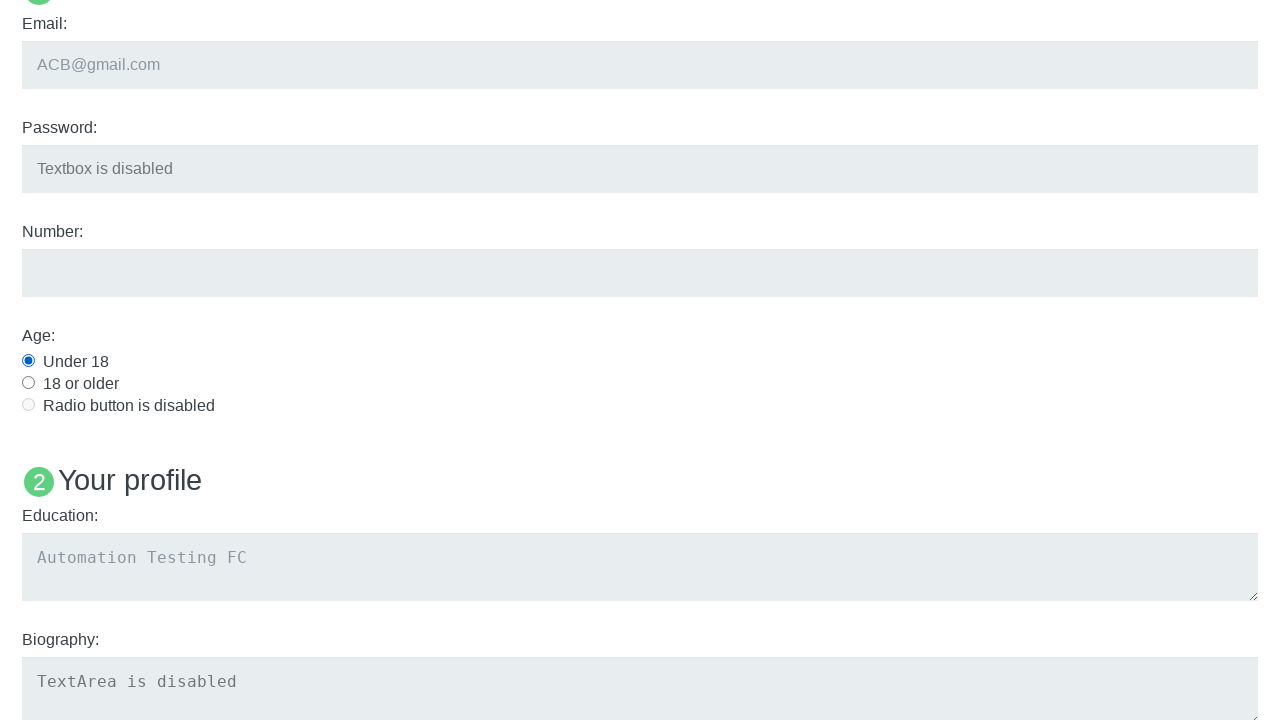

Verified 'under_18' radio button is checked
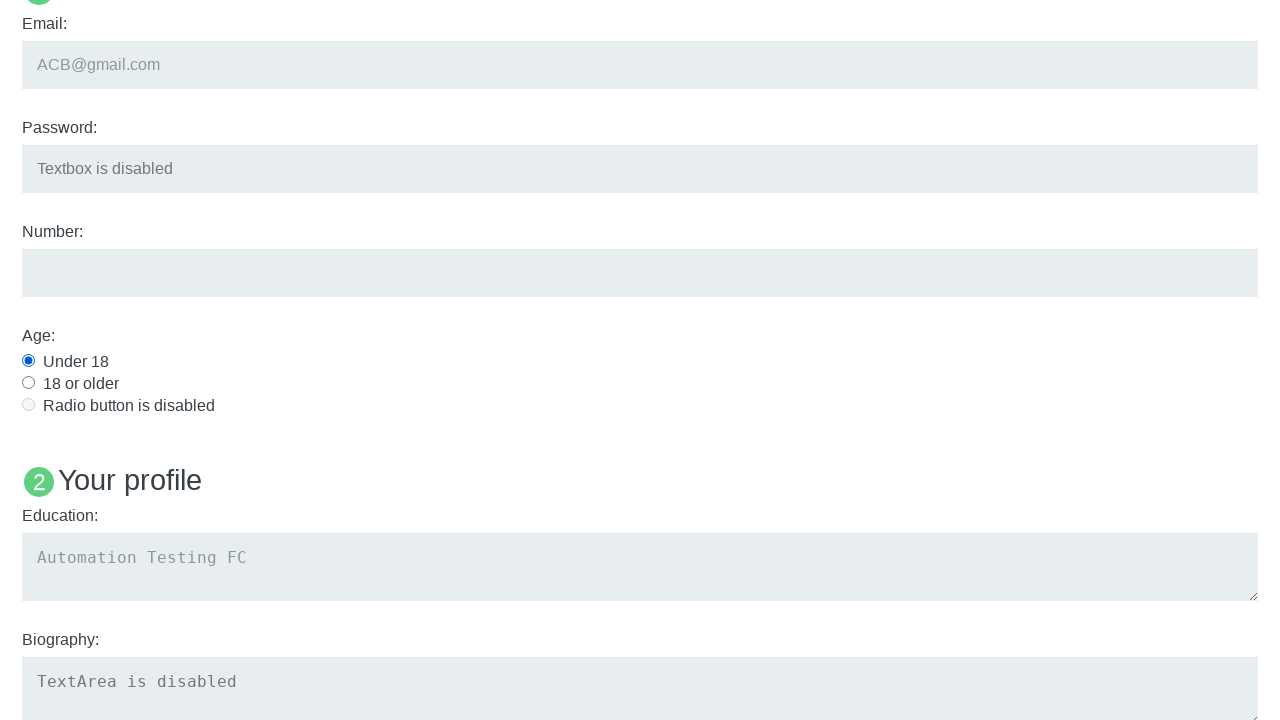

Verified education textarea is visible
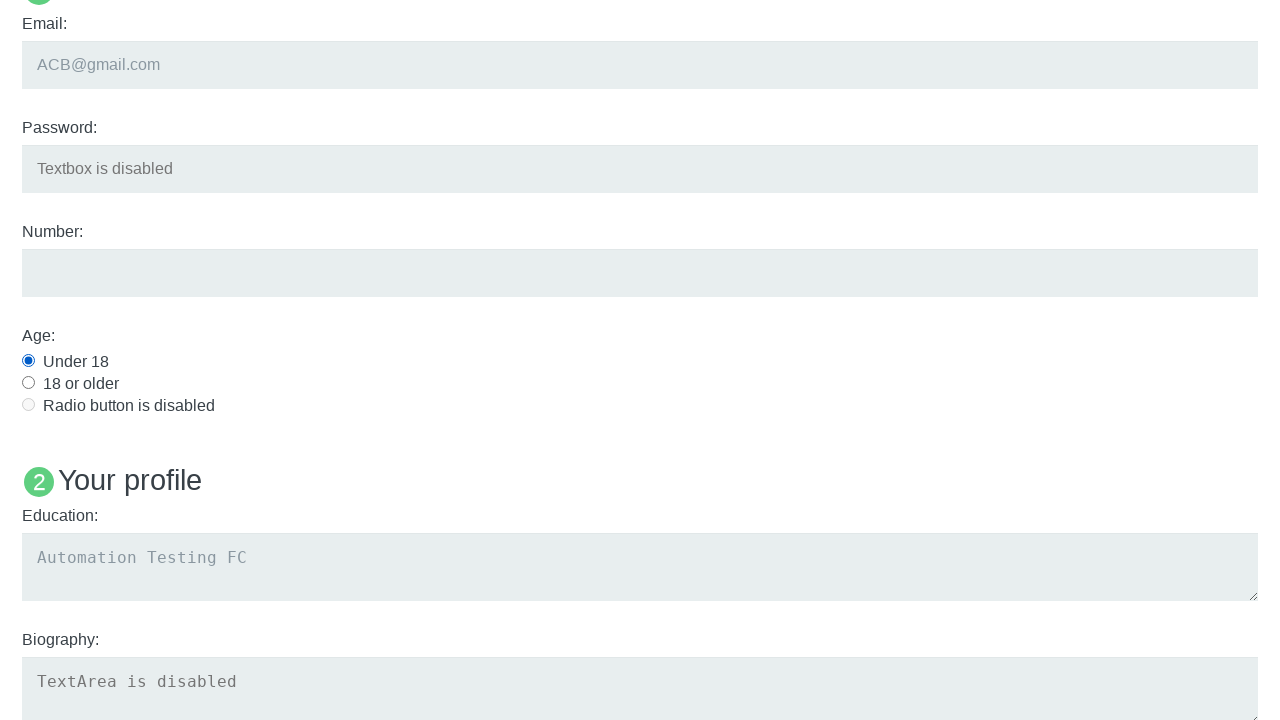

Verified 'Name: User5' heading is not visible
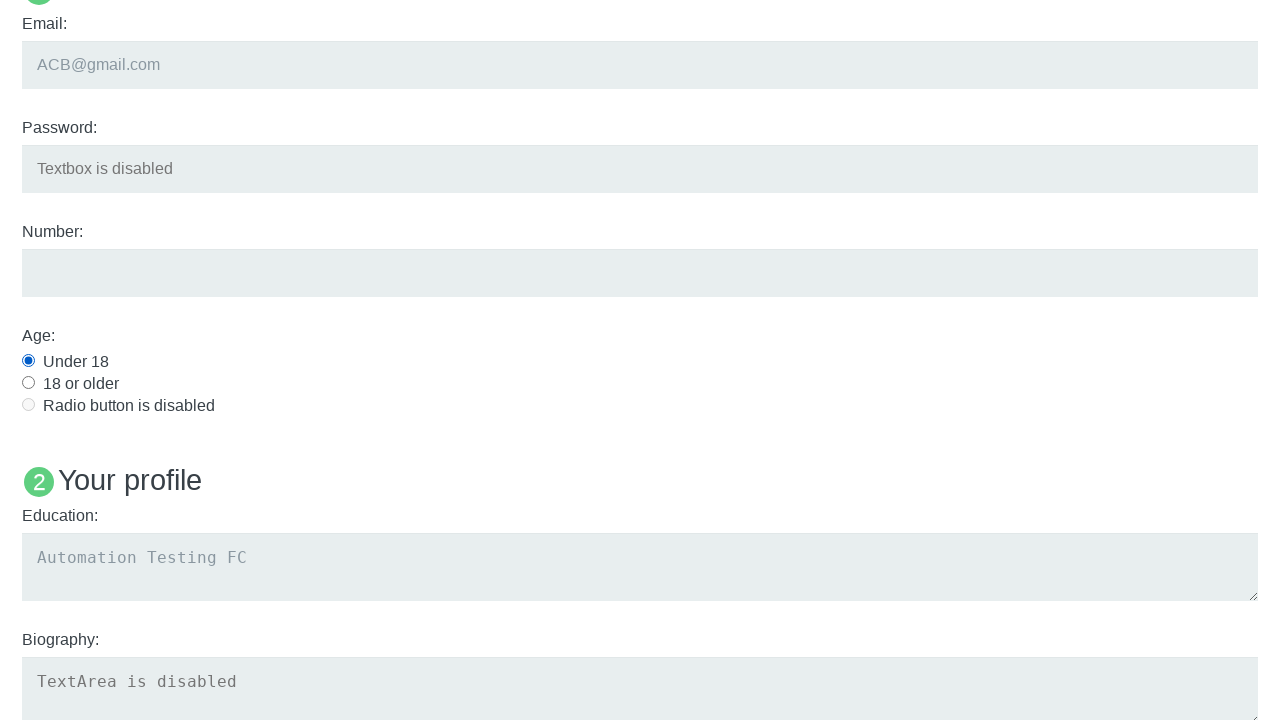

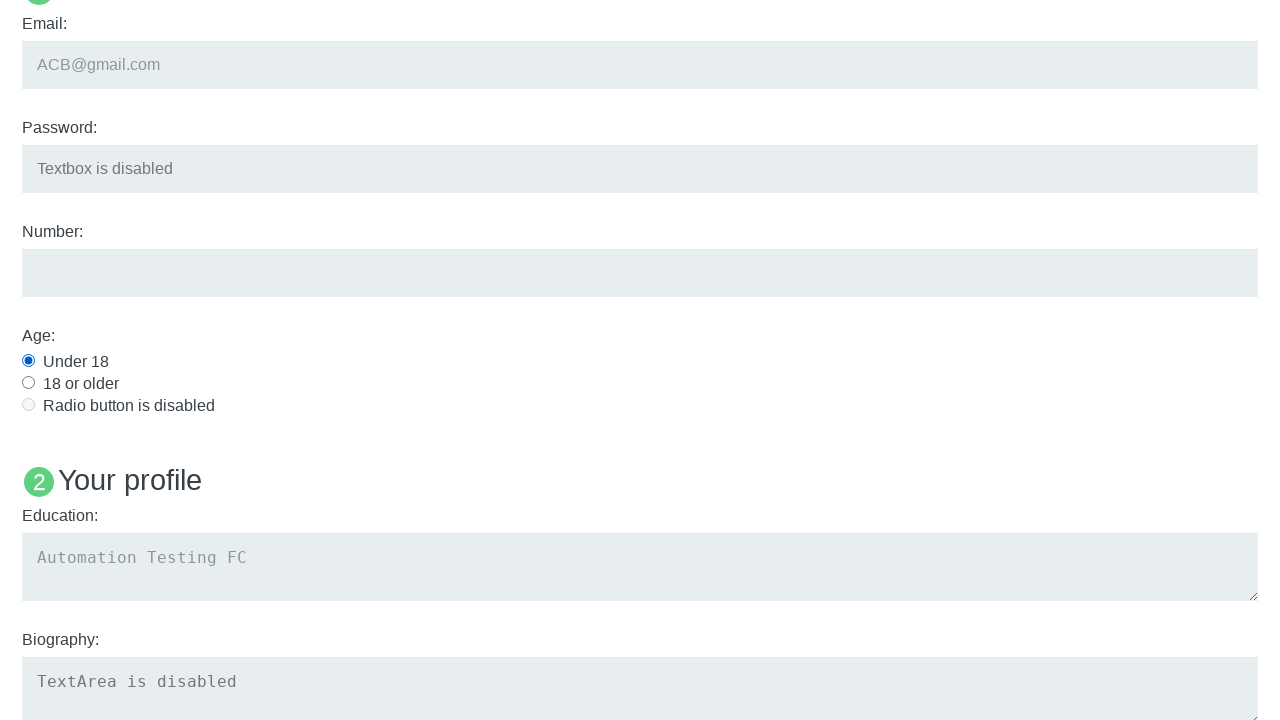